Navigates to a demo UI application and enters text into a name field after retrieving its tooltip attribute

Starting URL: https://demoapps.qspiders.com/ui

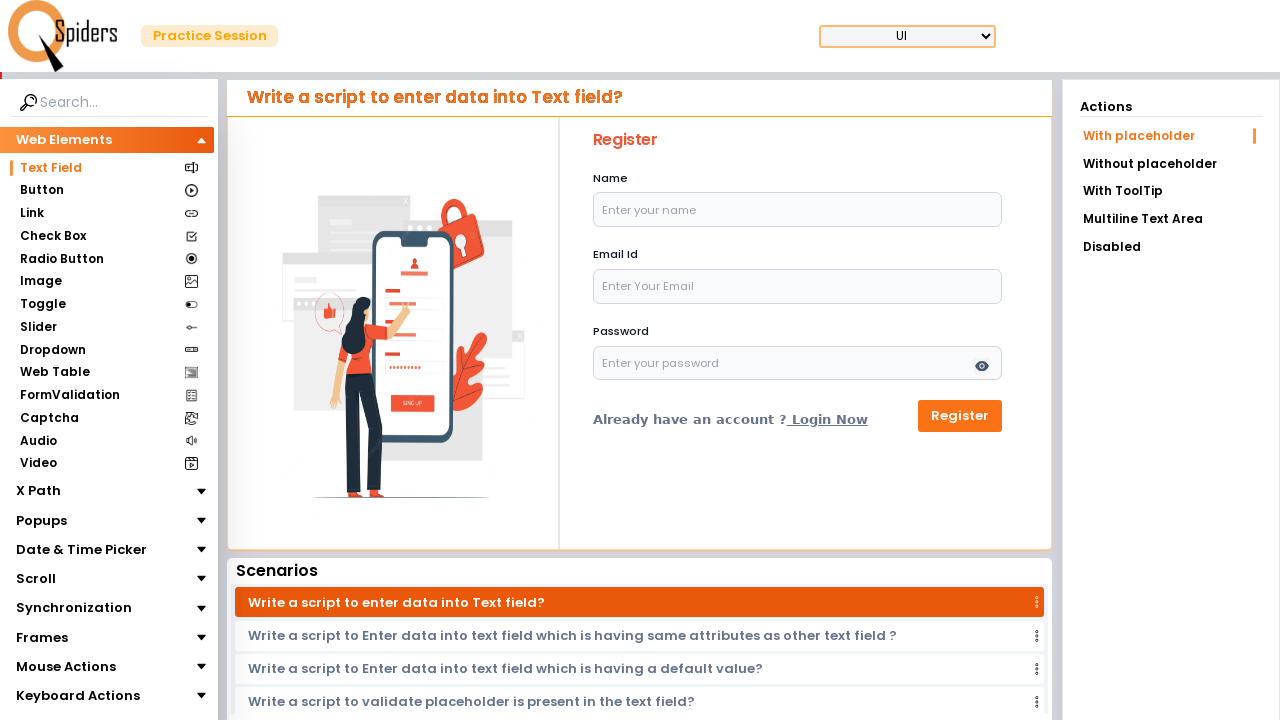

Located the name field element with ID 'name'
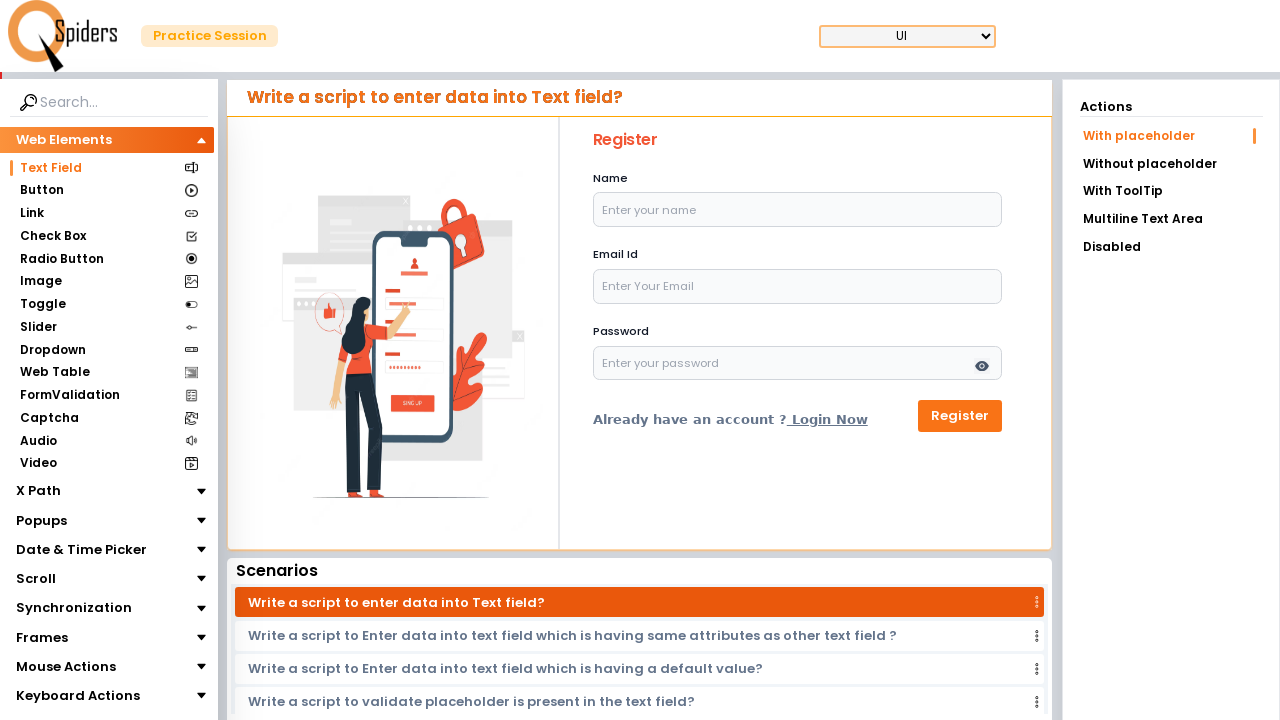

Retrieved tooltip attribute from name field: ''
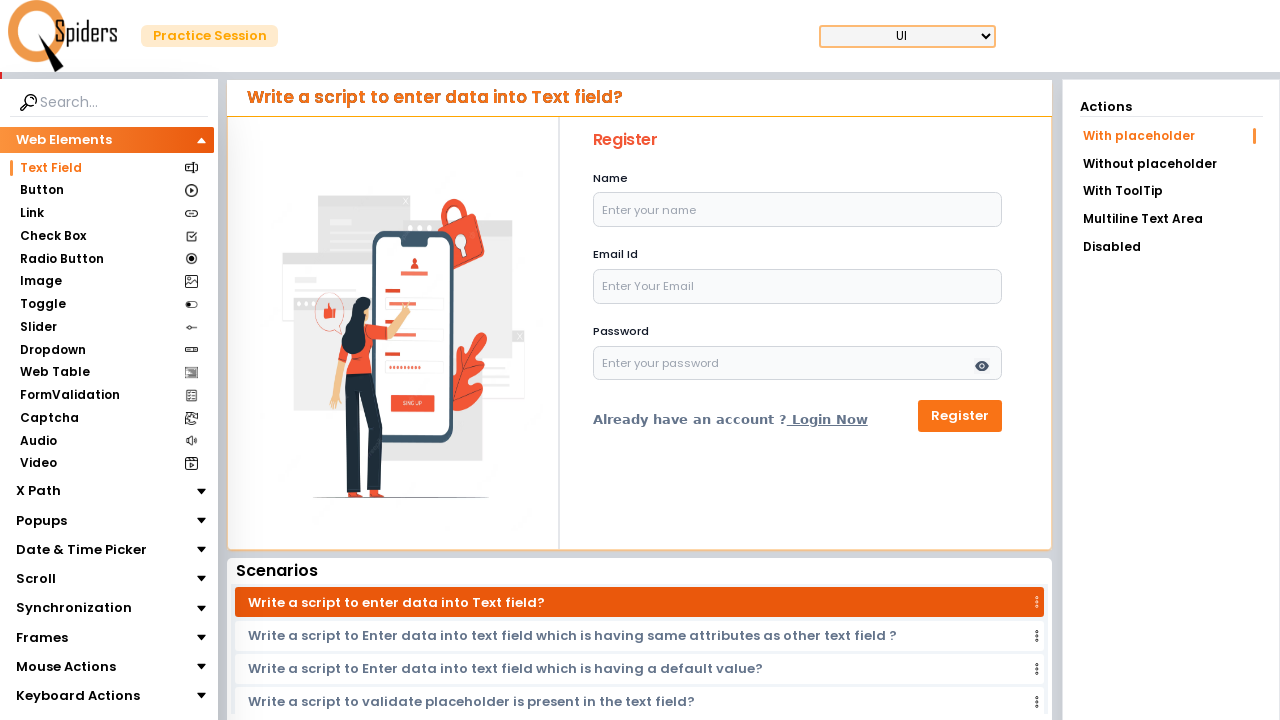

Entered 'Soumya' into the name field on #name
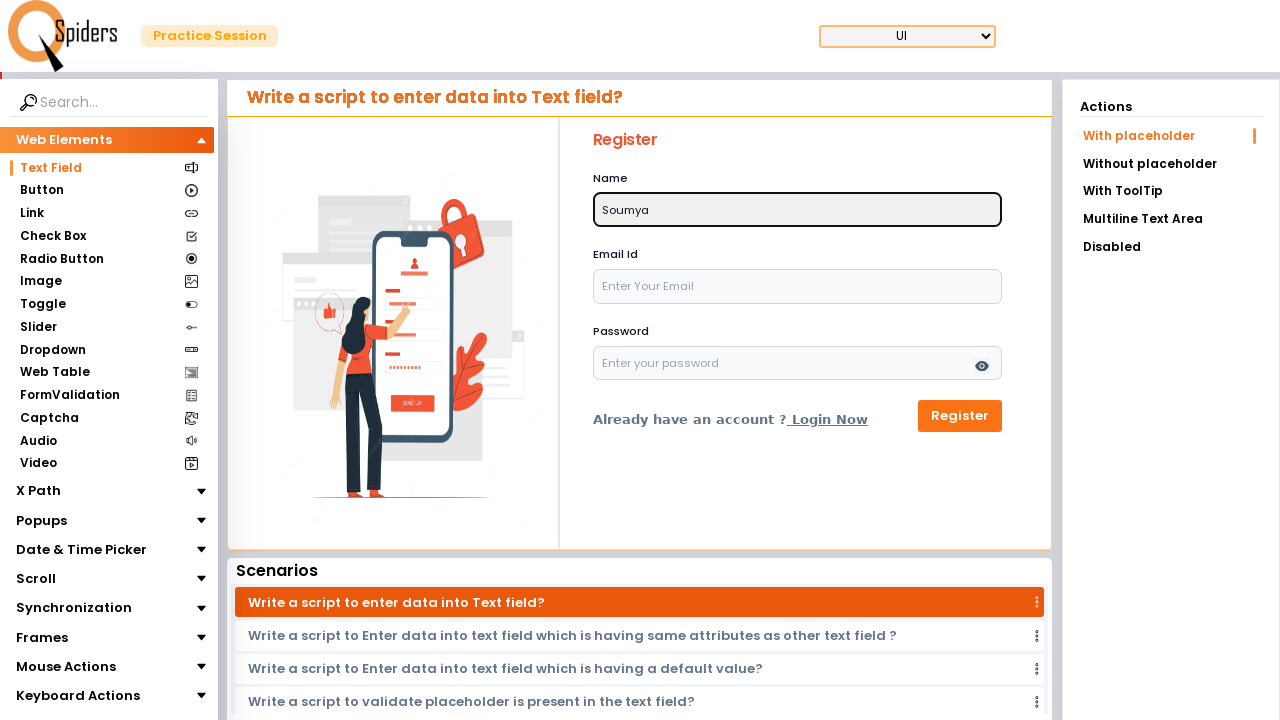

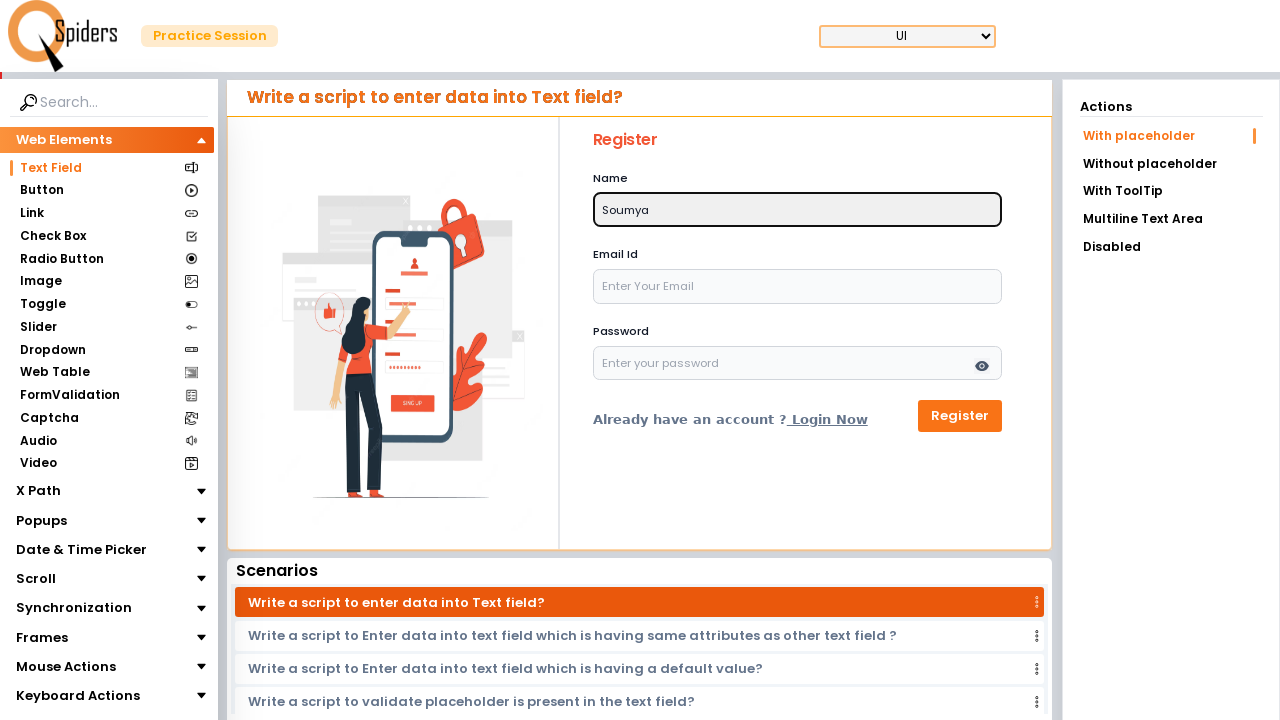